Tests button clicking functionality by clicking a button on the page

Starting URL: https://automationtesting.co.uk/buttons.html

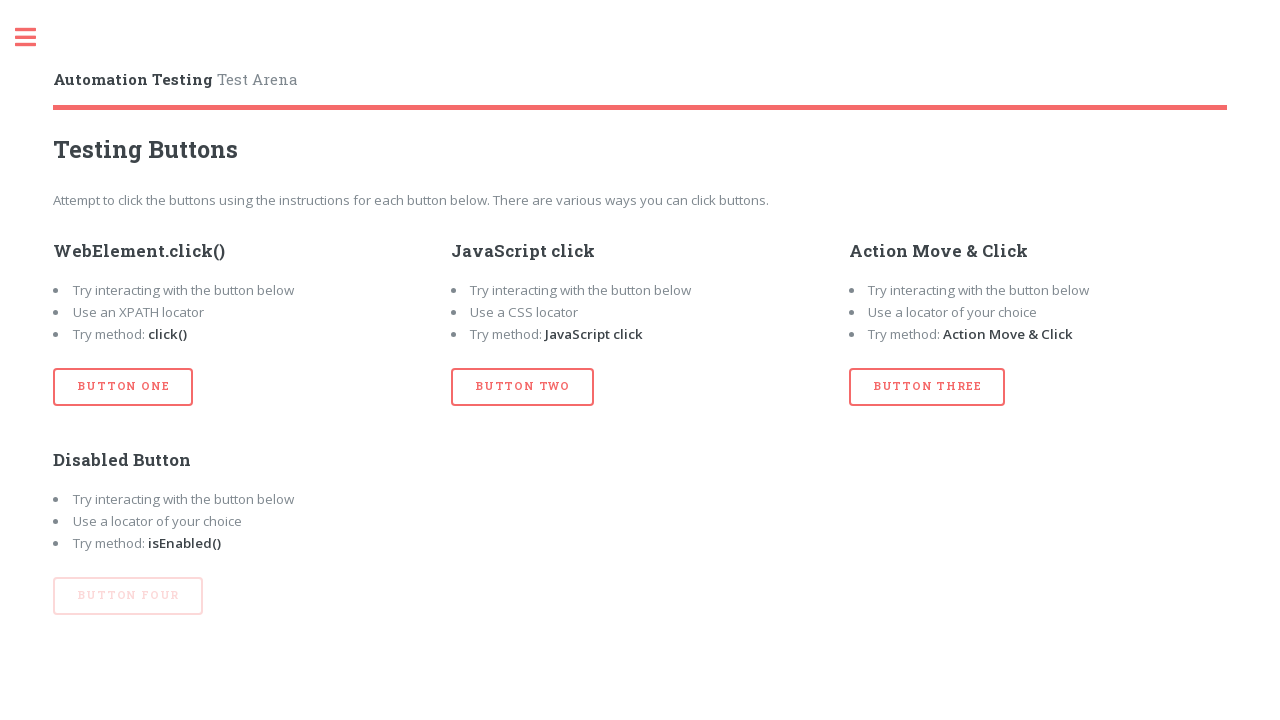

Navigated to buttons test page
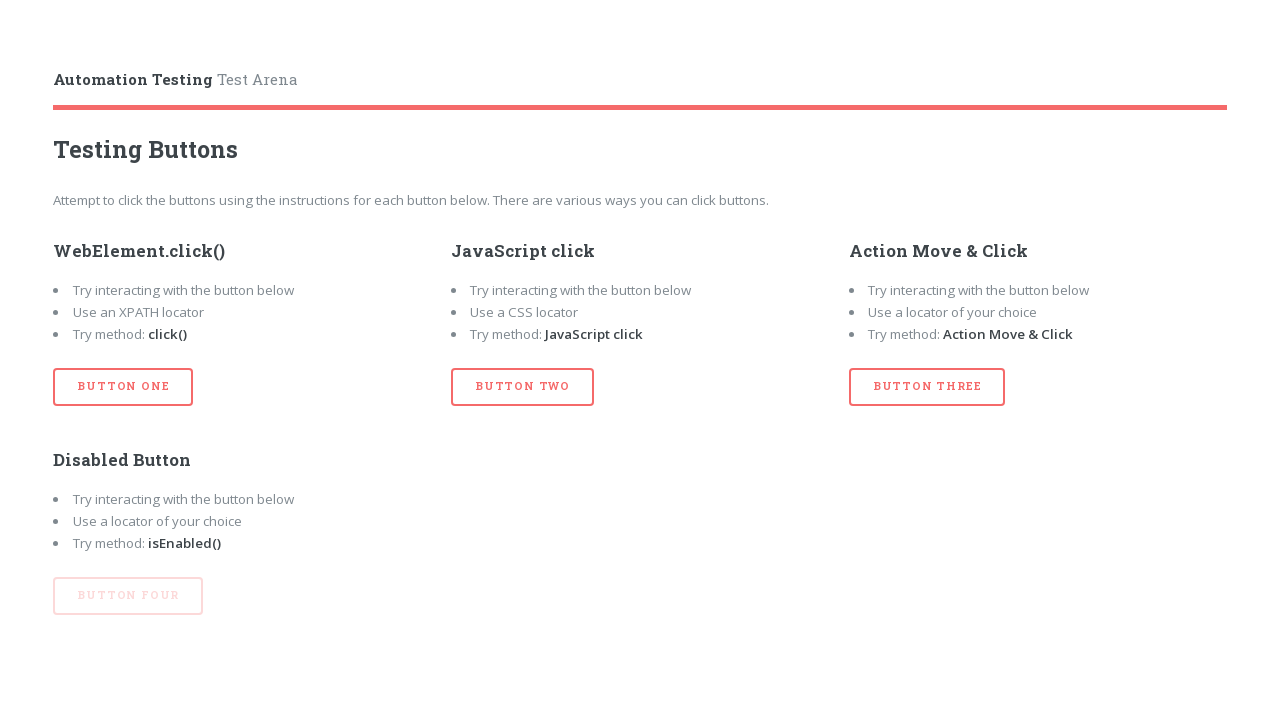

Clicked button with id btn_one at (123, 387) on #btn_one
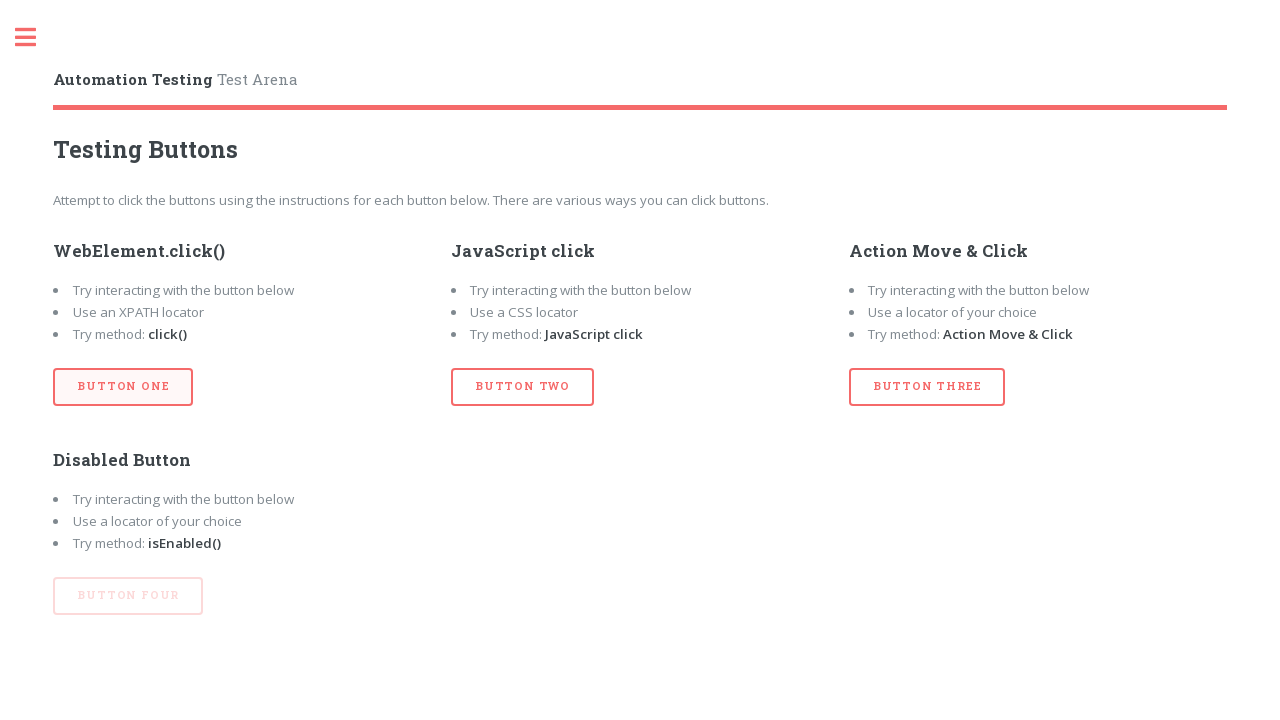

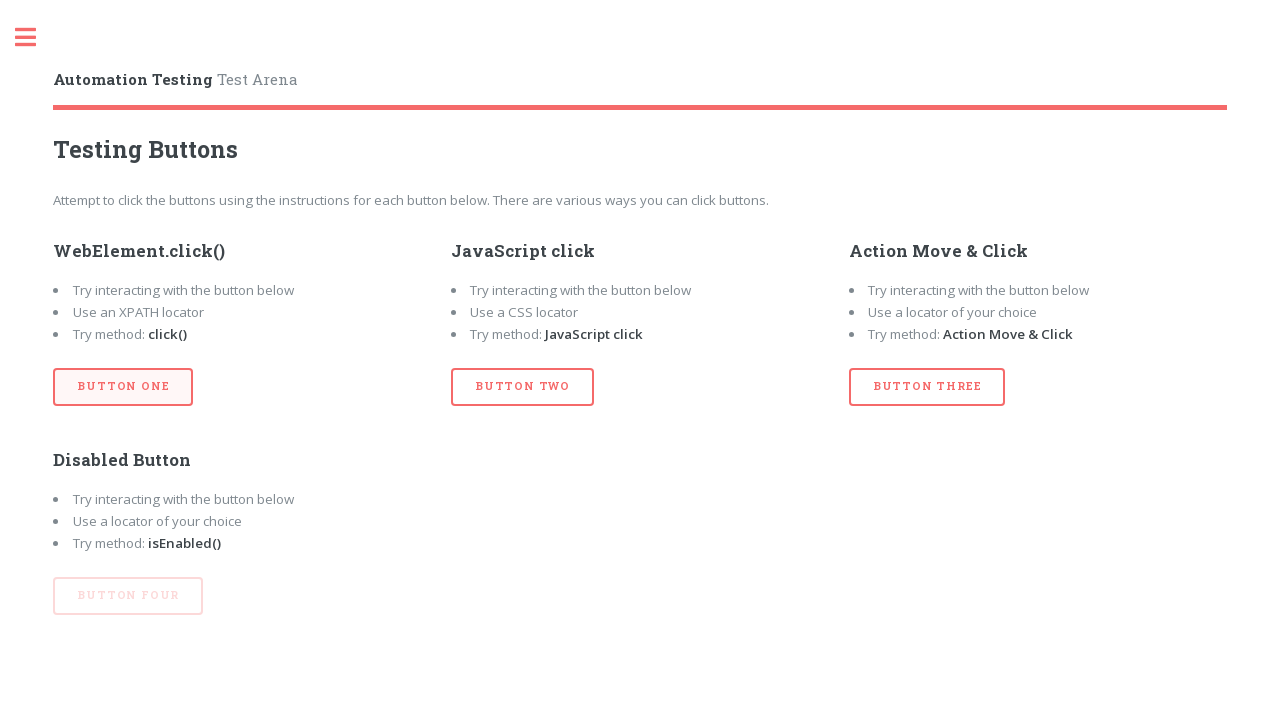